Tests multi-select dropdown functionality by selecting multiple car options (Volvo, Saab, Opel, Audi) and then deselecting some of them (Saab, Opel)

Starting URL: https://demoqa.com/select-menu

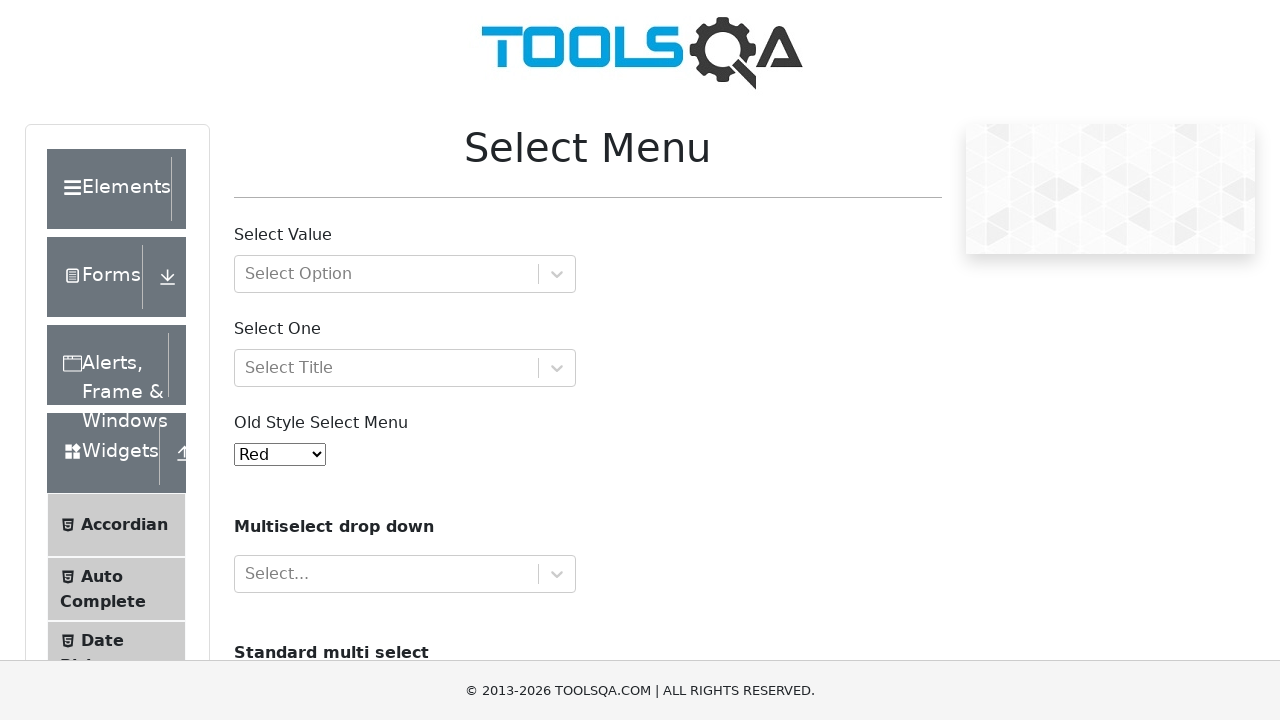

Scrolled down to make multi-select element visible
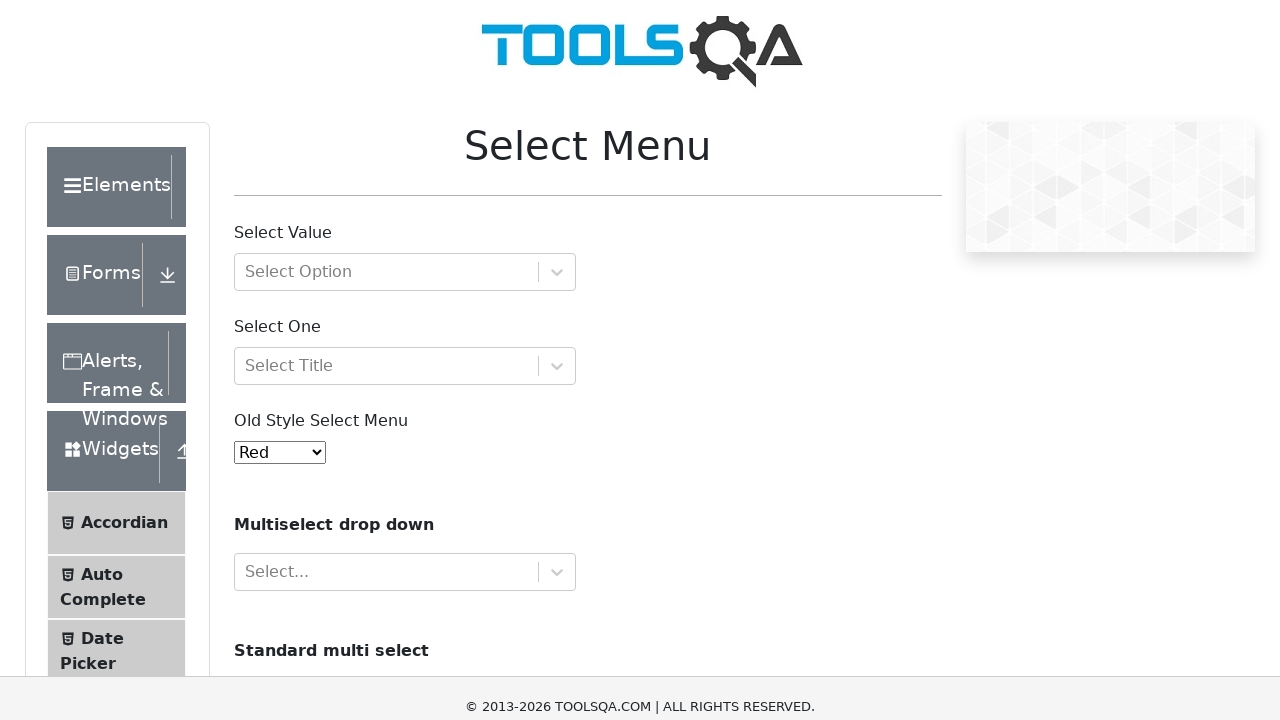

Multi-select dropdown element loaded
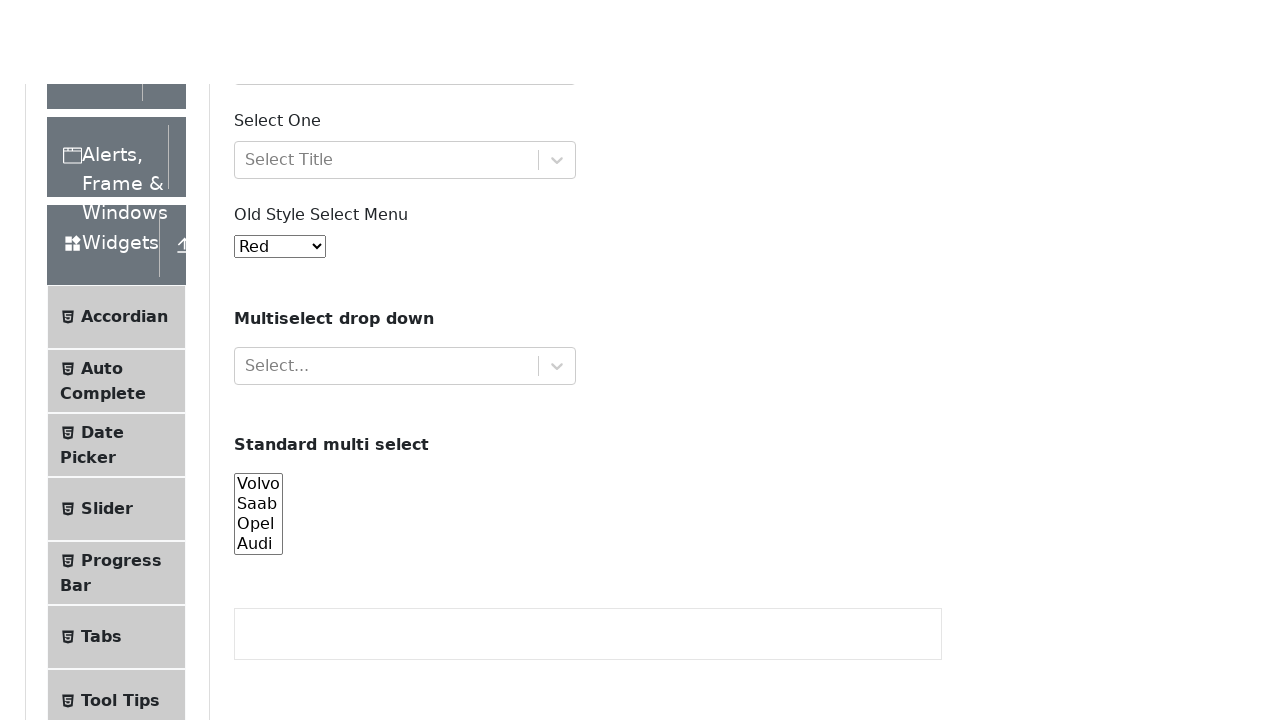

Selected Volvo from multi-select dropdown on #cars
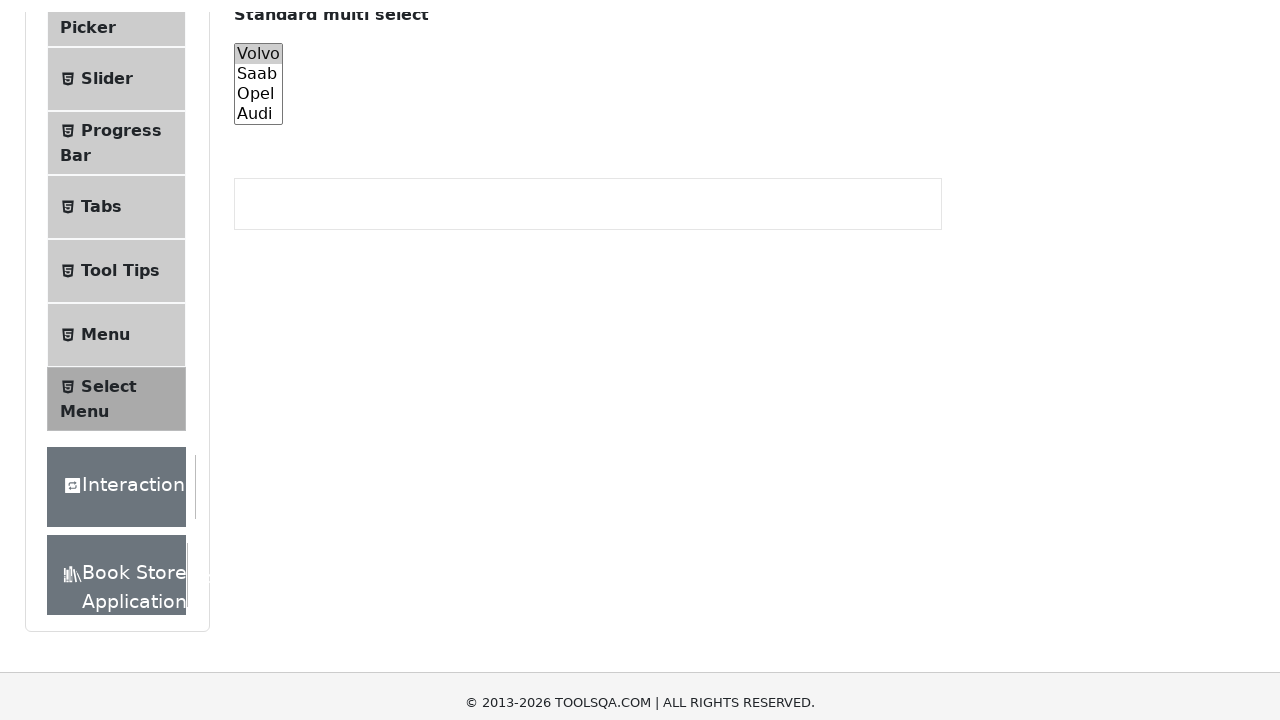

Selected Volvo and Saab in multi-select dropdown on #cars
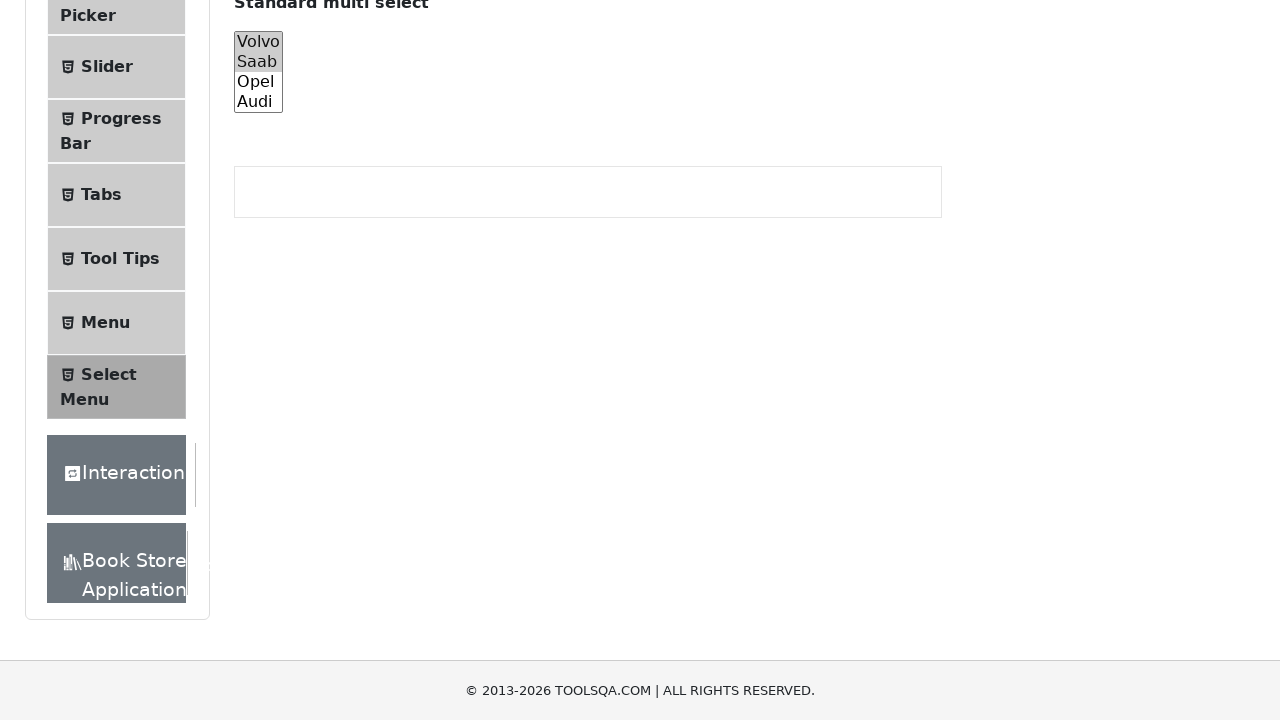

Selected Volvo, Saab, and Opel in multi-select dropdown on #cars
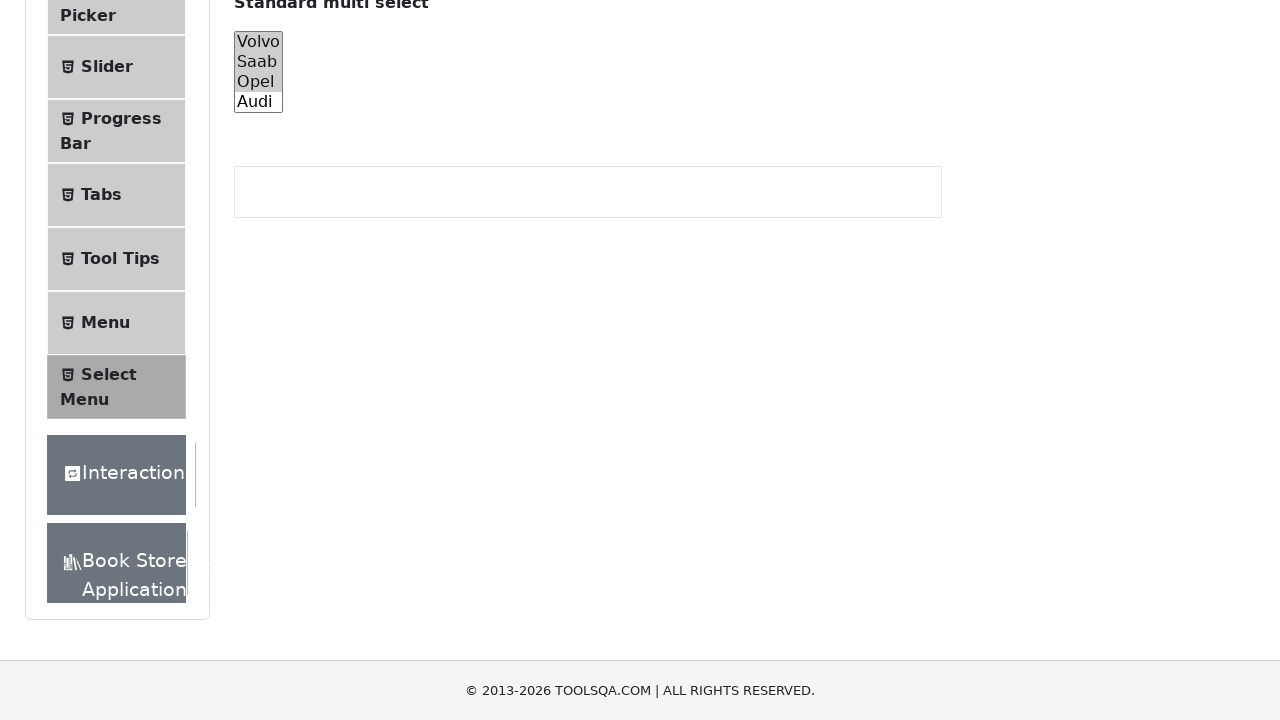

Selected all four options: Volvo, Saab, Opel, and Audi on #cars
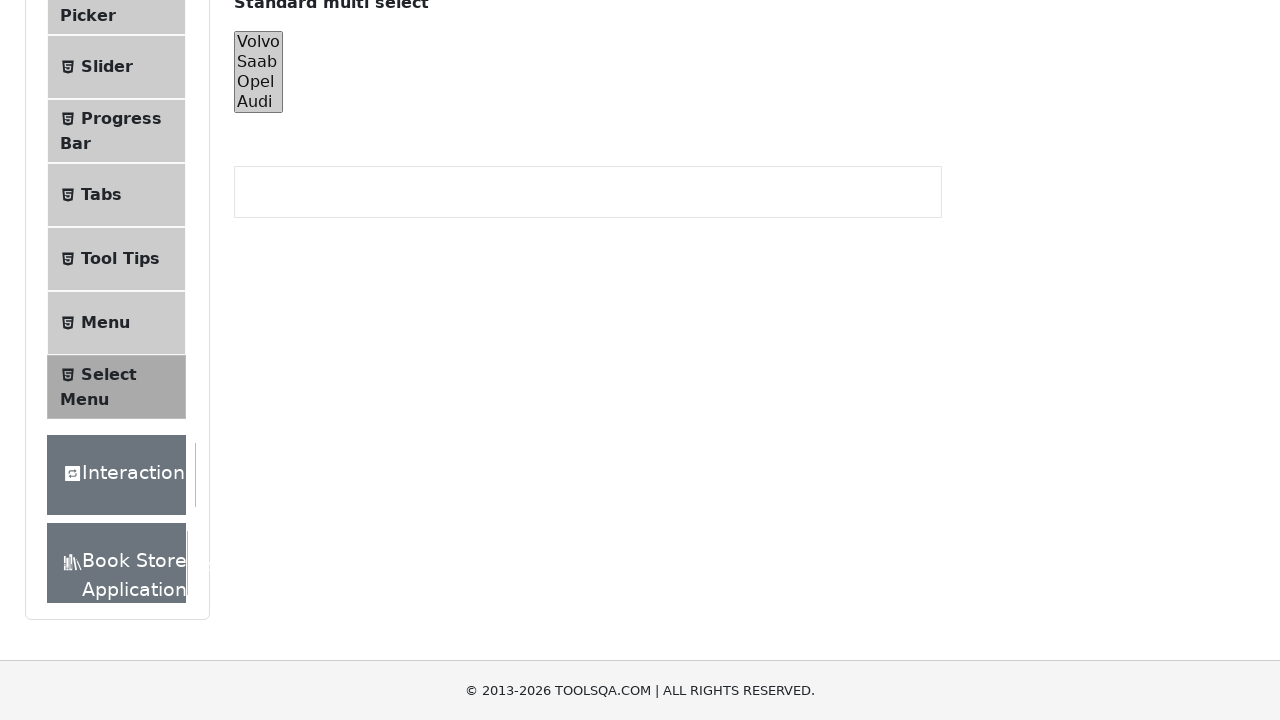

Deselected Saab, keeping Volvo, Opel, and Audi selected on #cars
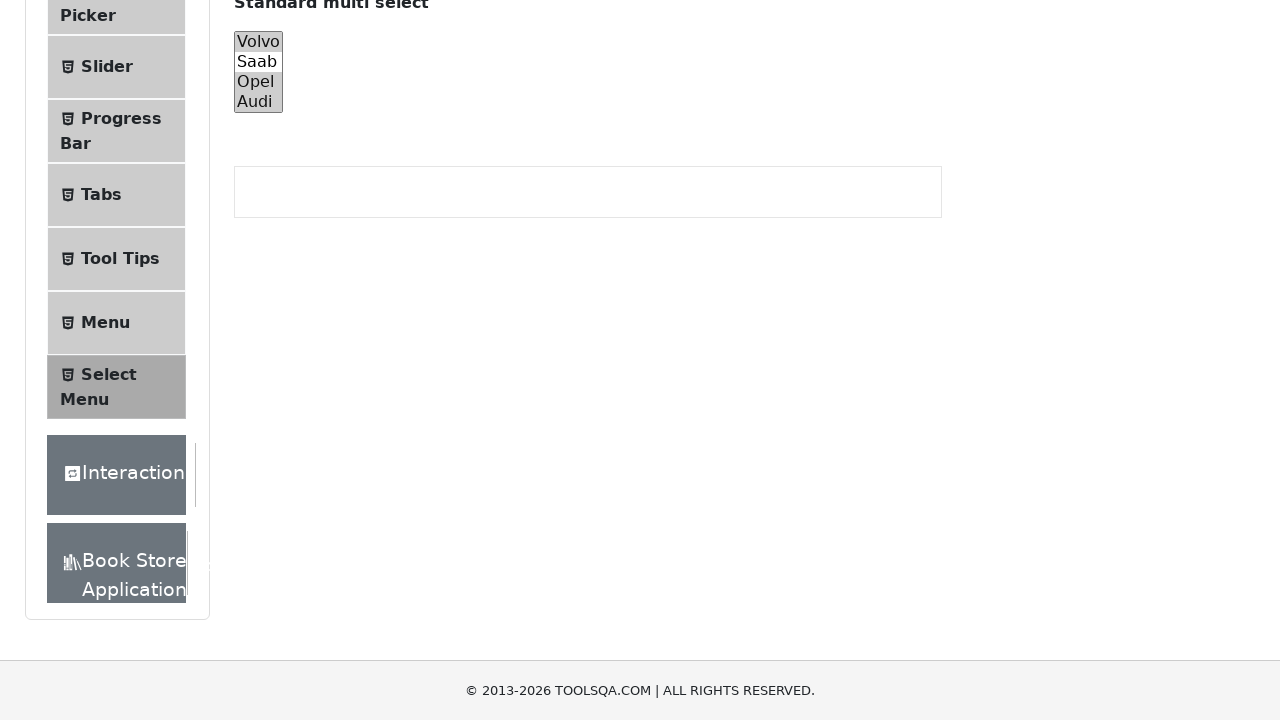

Deselected Opel, keeping Volvo and Audi selected on #cars
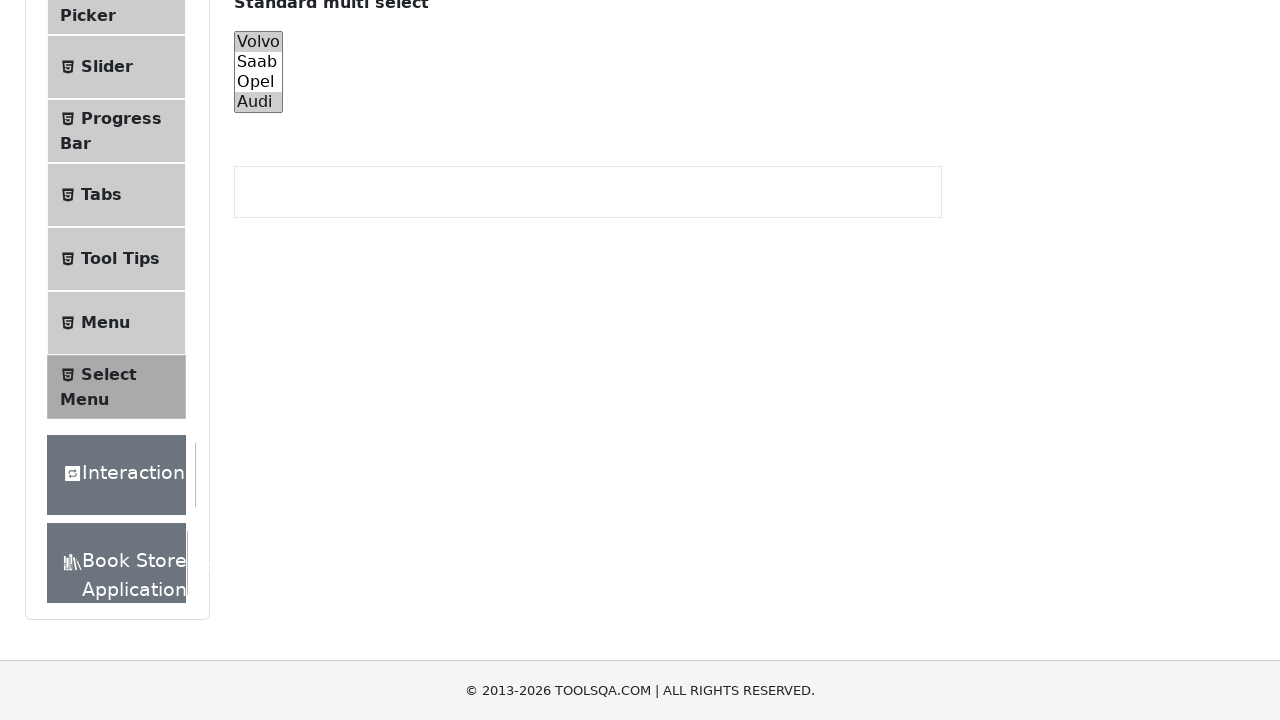

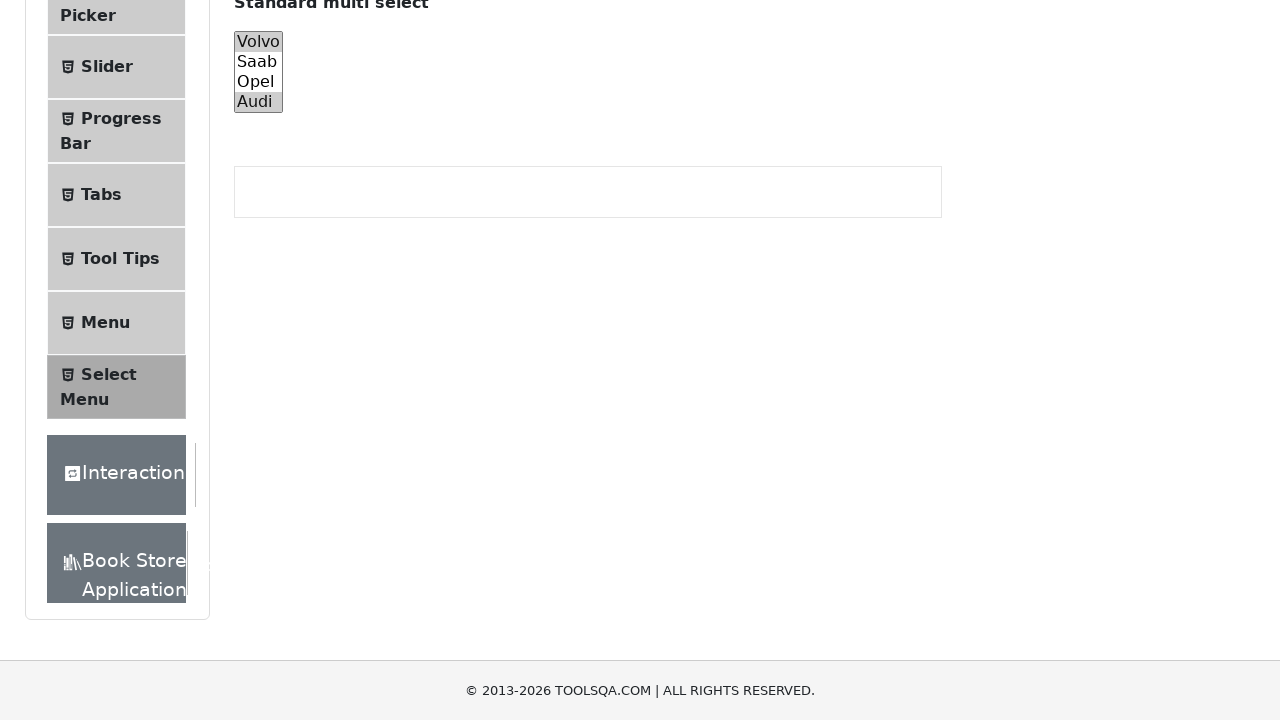